Tests clicking a verify button after waiting for it to become clickable, then verifies a success message is displayed. Uses proper wait conditions for reliable test execution.

Starting URL: http://suninjuly.github.io/wait2.html

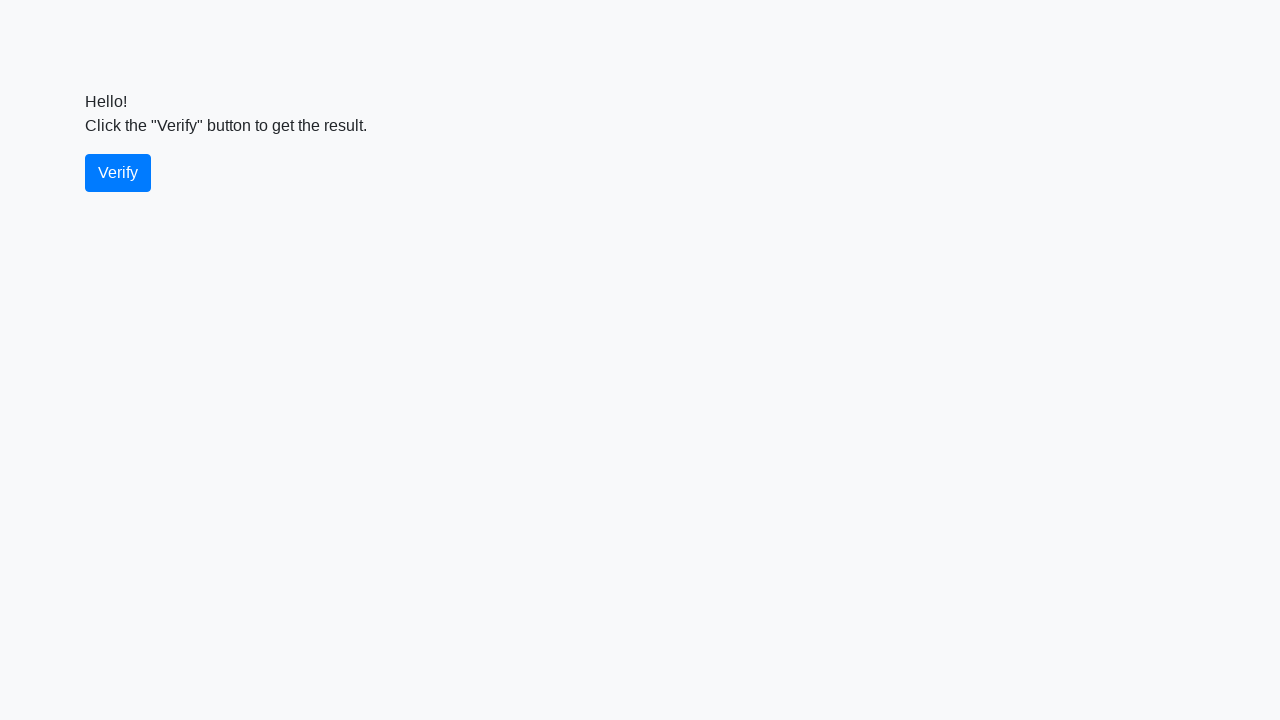

Clicked verify button after waiting for it to become actionable at (118, 173) on #verify
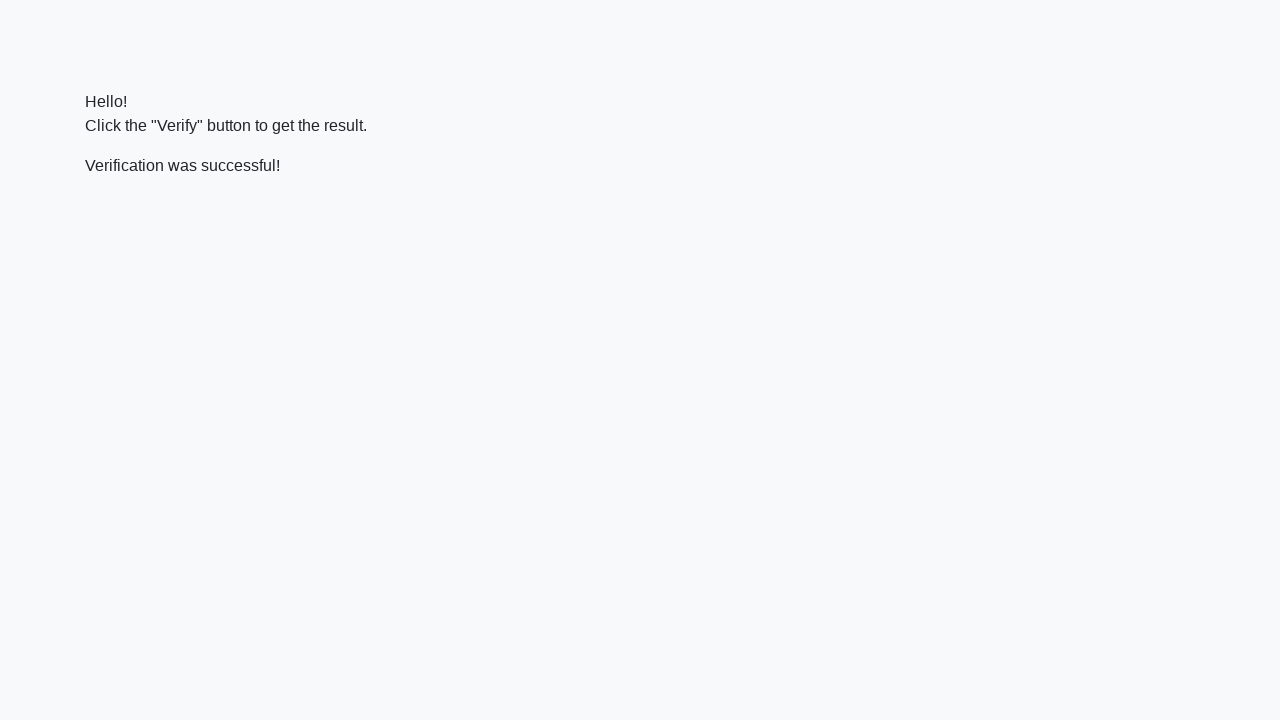

Located the verify message element
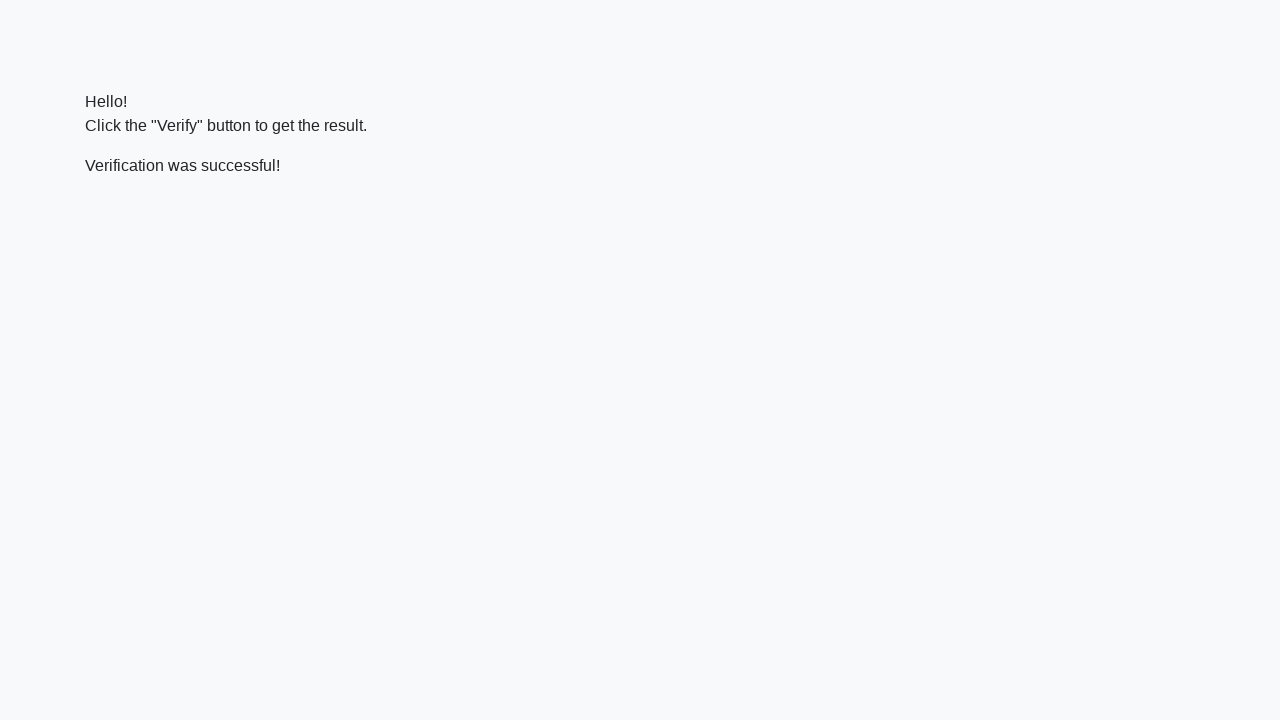

Waited for the success message to be visible
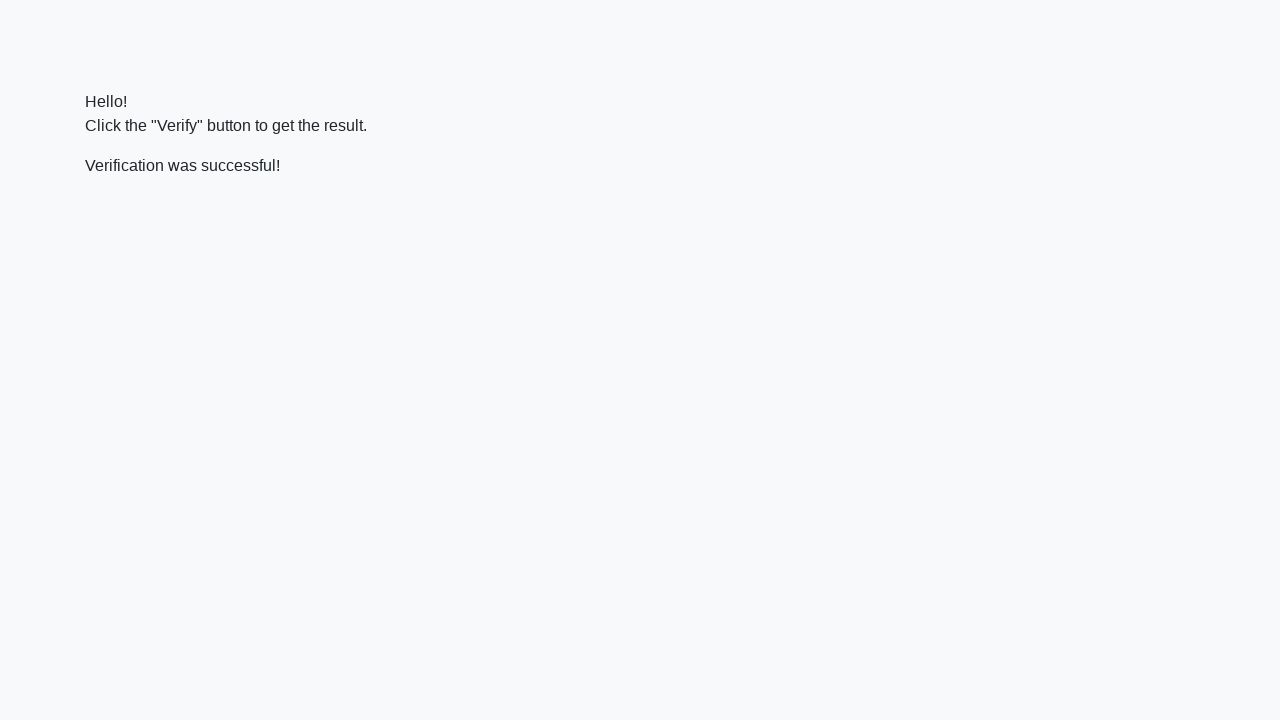

Verified that the success message contains 'successful'
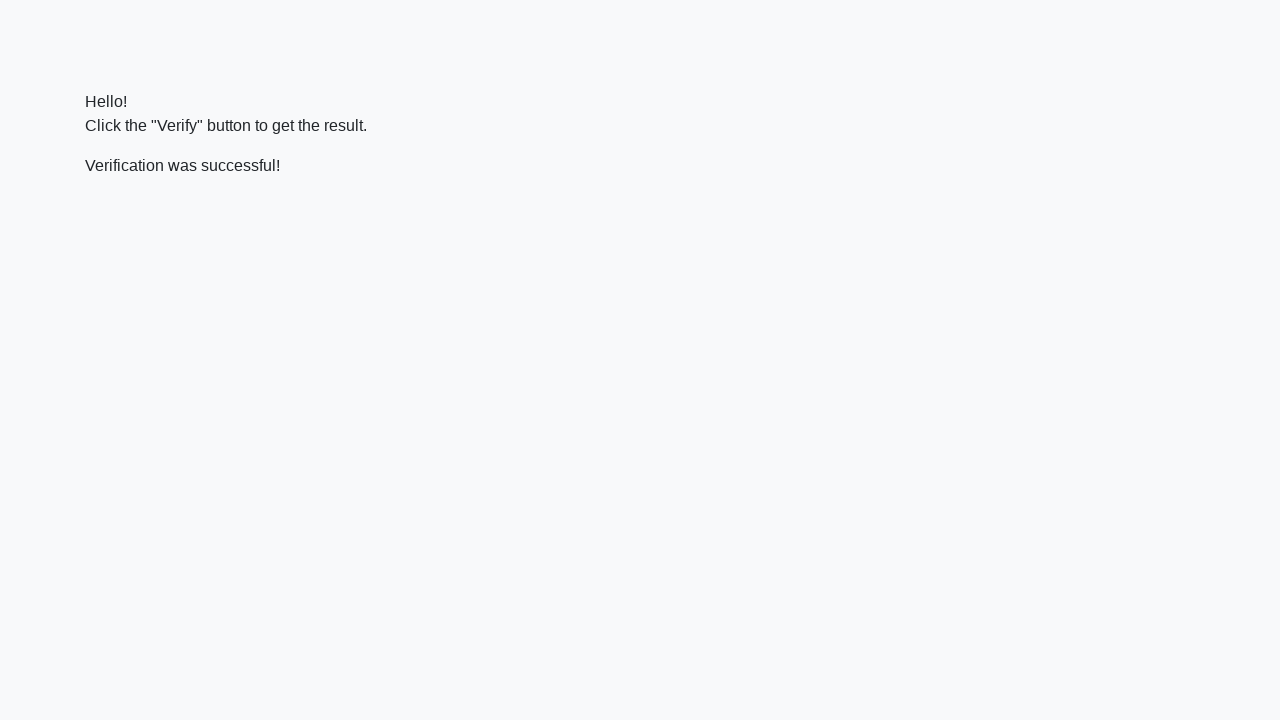

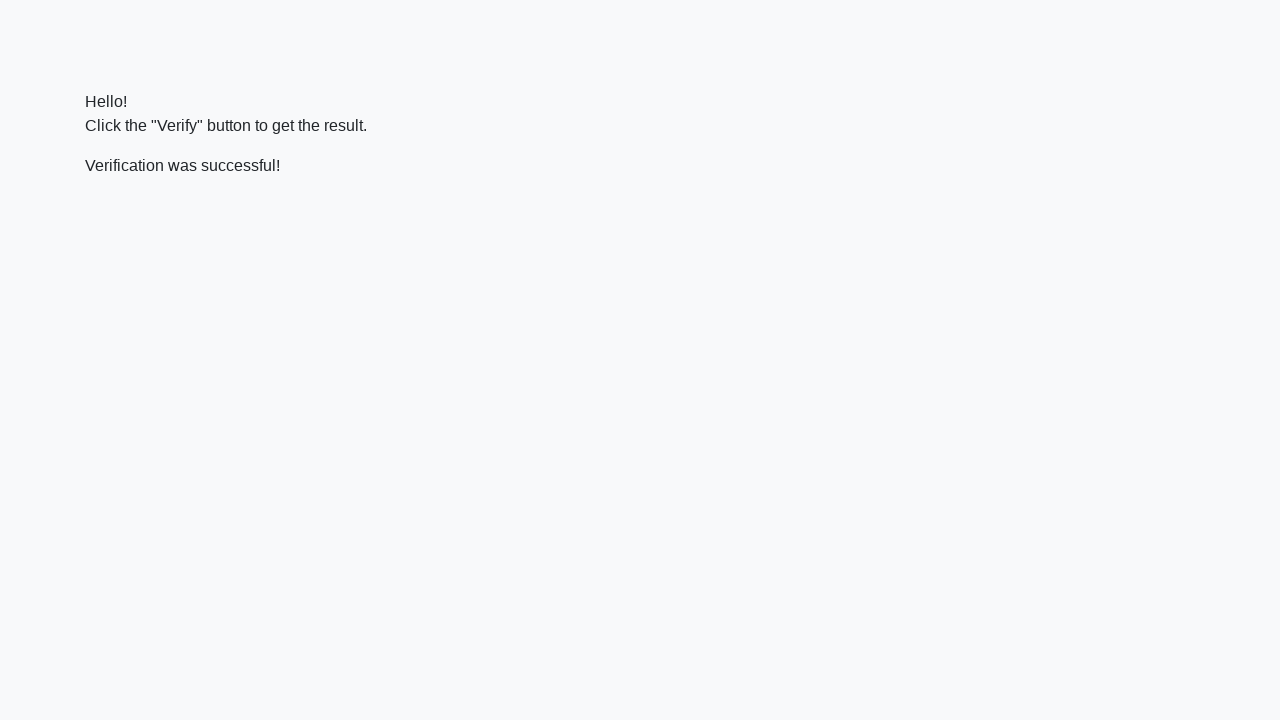